Tests the text box form on demoqa.com by filling in username, email, current address, and permanent address fields, then submitting the form.

Starting URL: https://demoqa.com/text-box

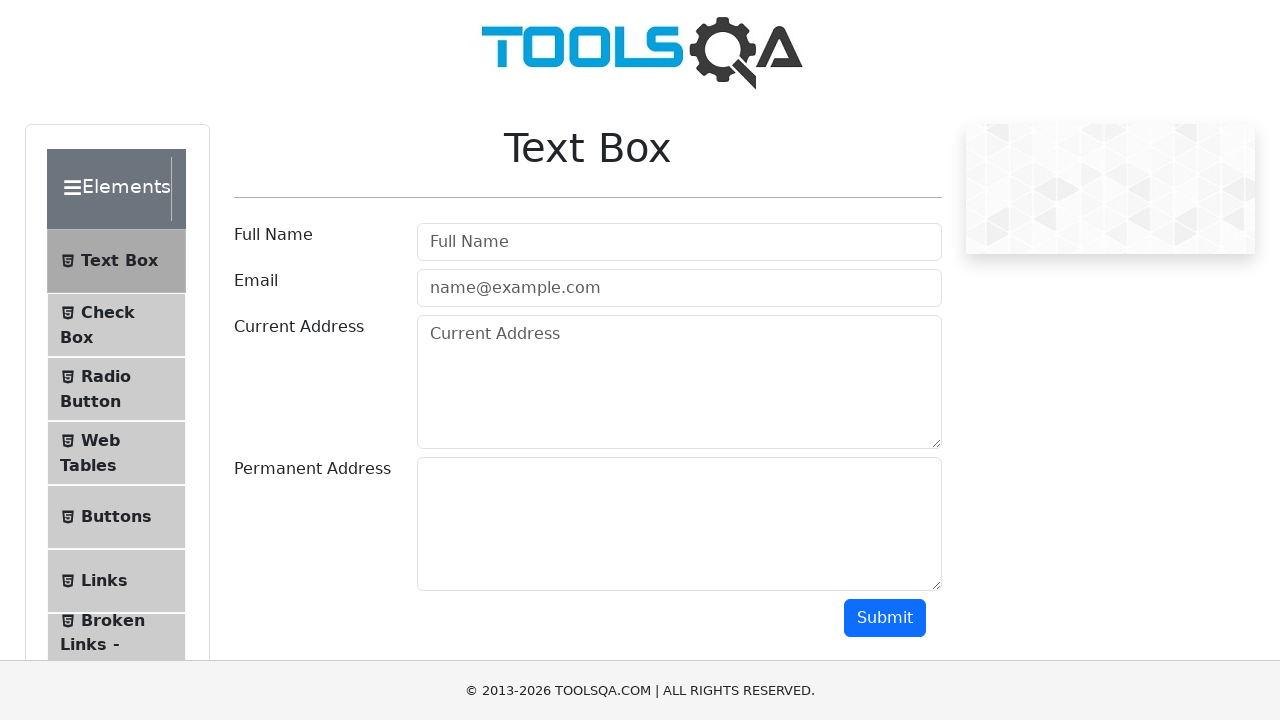

Waited for userName field to be visible
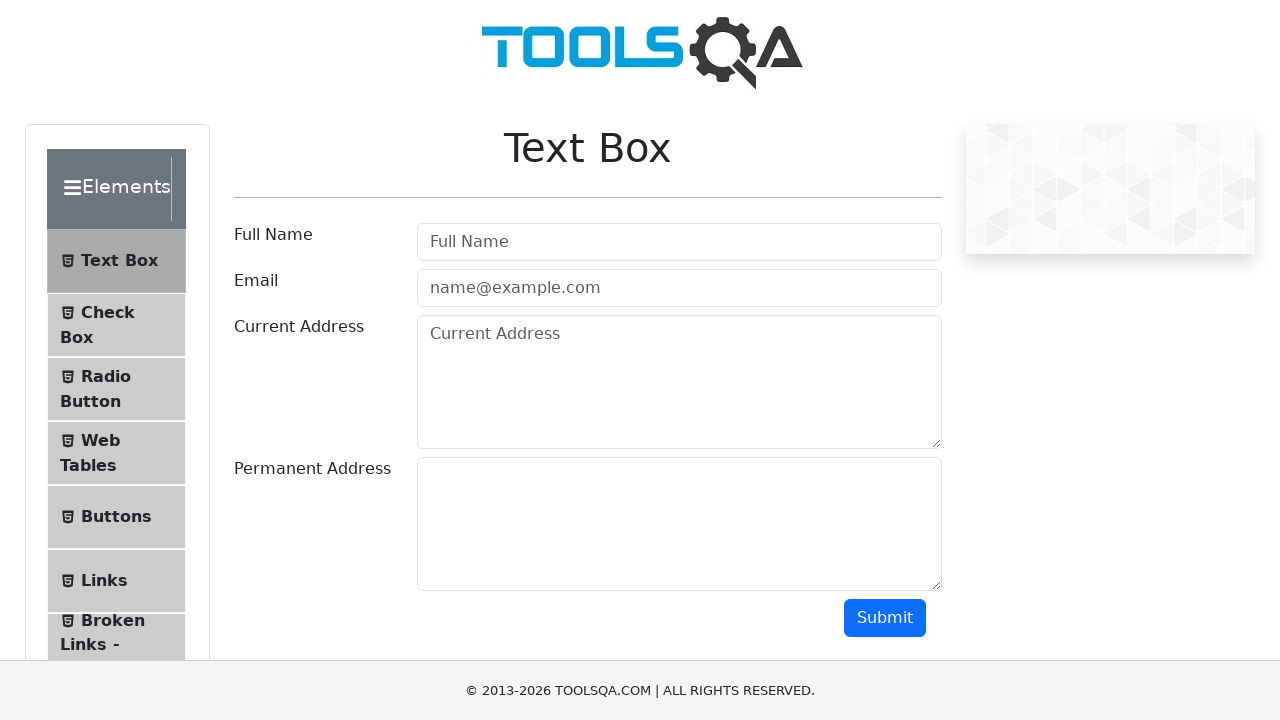

Filled userName field with 'Мой первый текст' on #userName
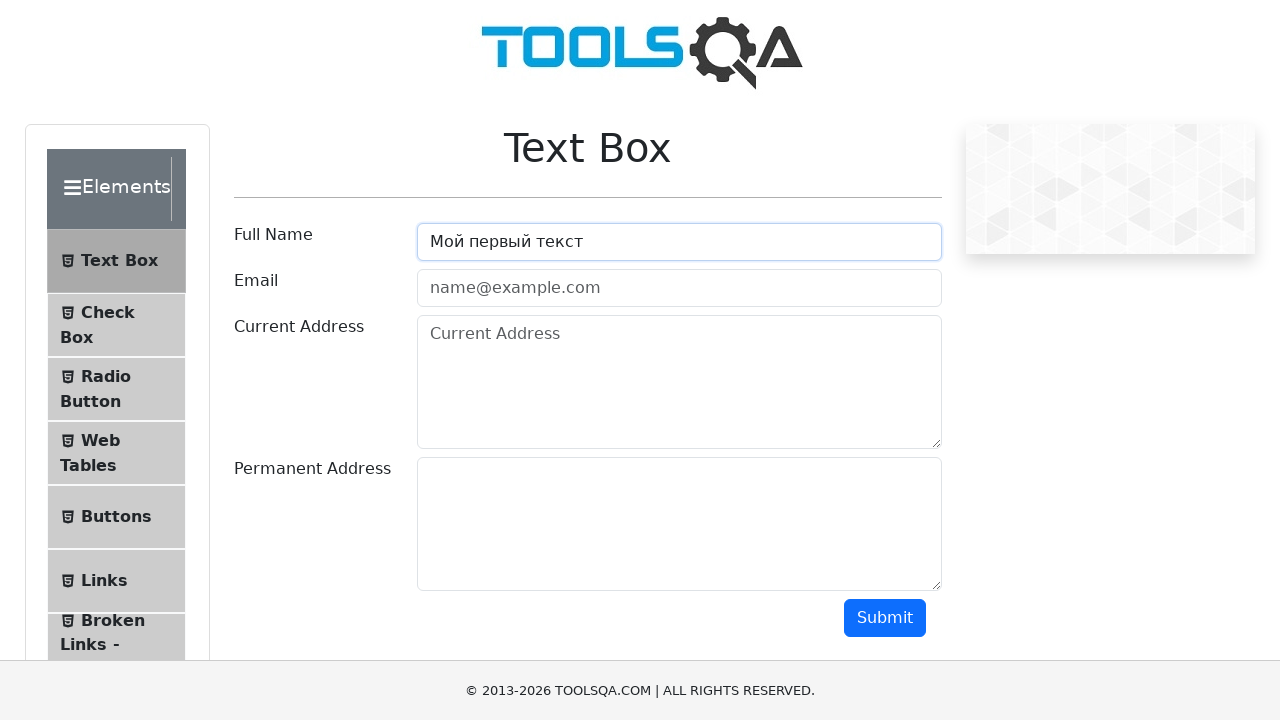

Filled userEmail field with 'a@a.com' on #userEmail
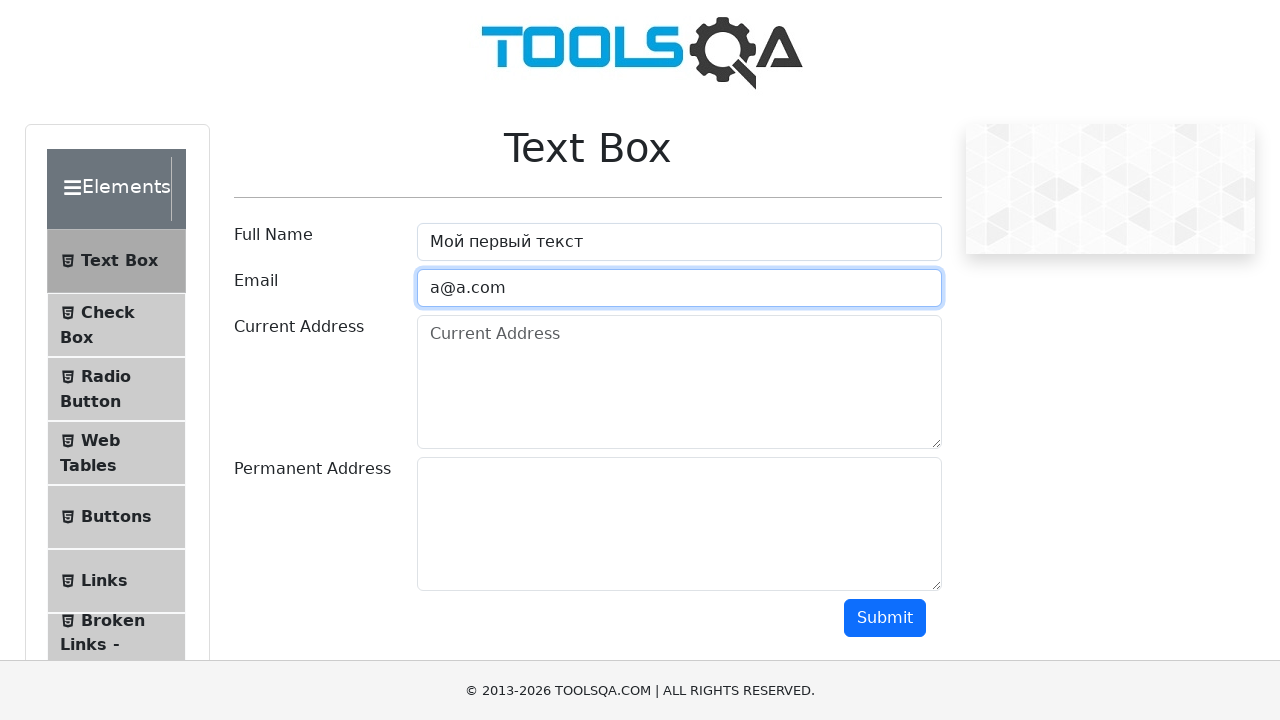

Filled currentAddress field with 'pushkina-kolotushkina' on #currentAddress
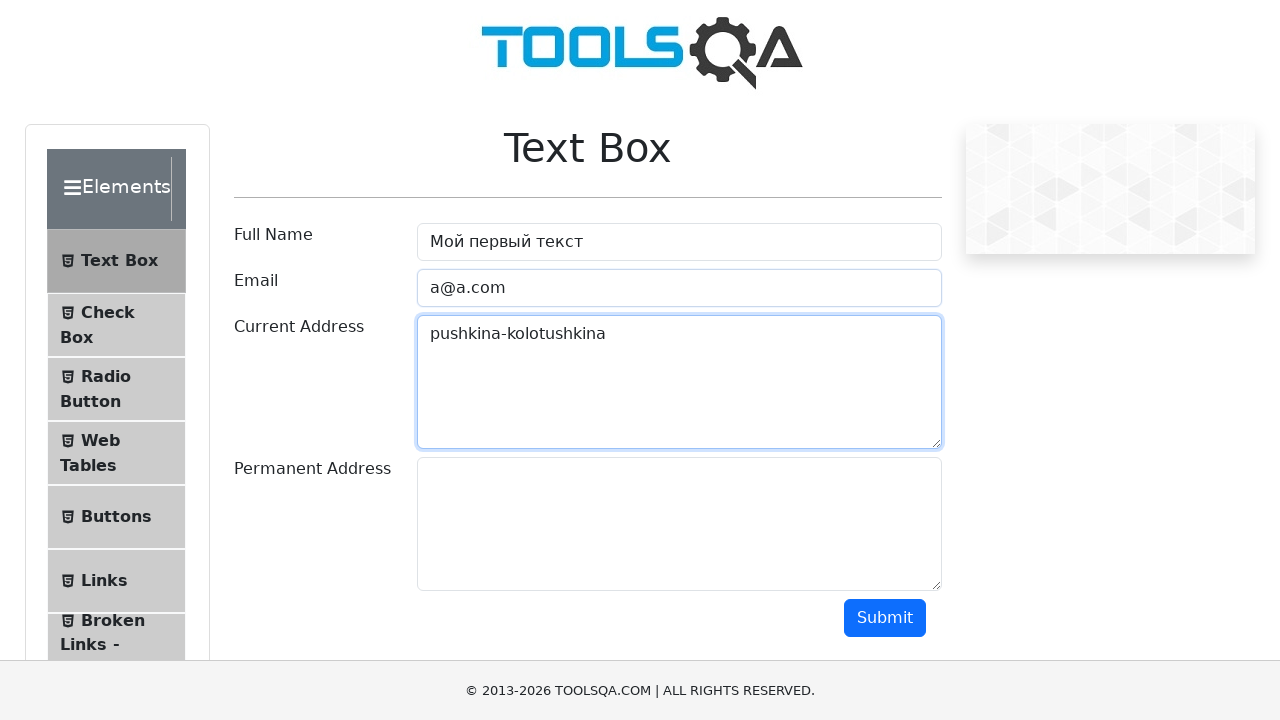

Filled permanentAddress field with 'pushkina-kolotushkina' on #permanentAddress
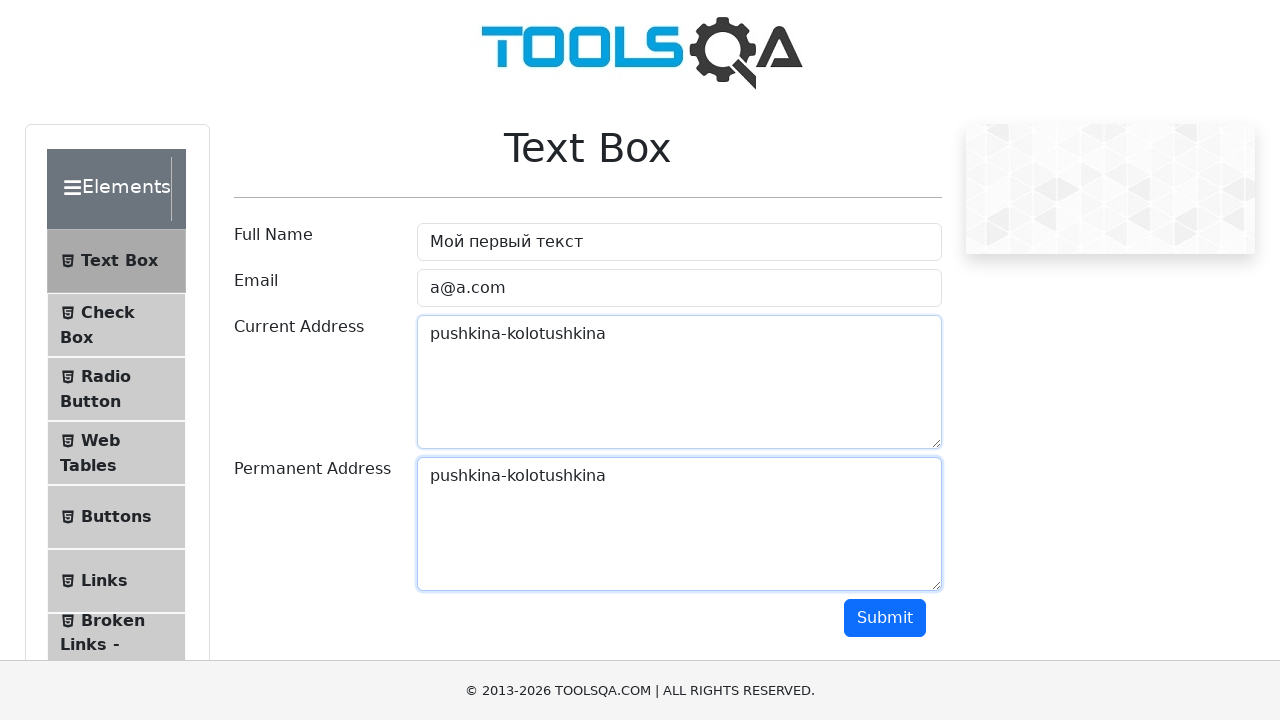

Clicked submit button to submit the form at (885, 618) on #submit
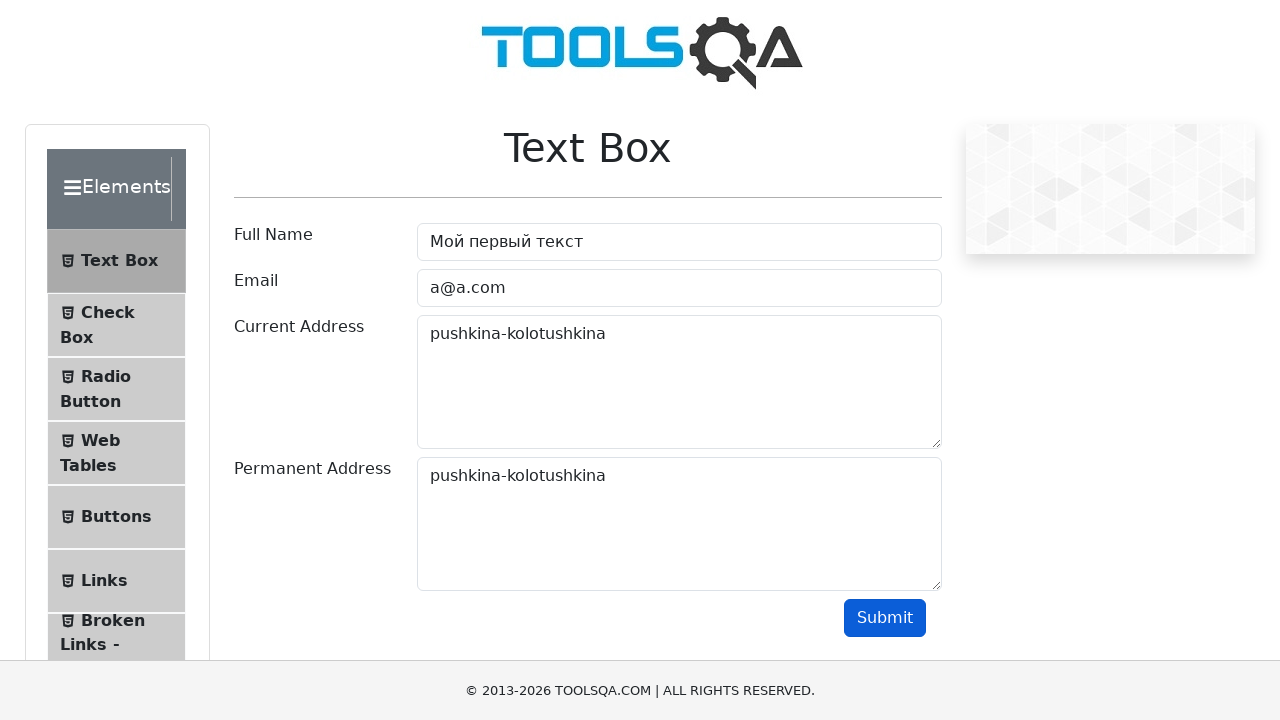

Form output appeared after successful submission
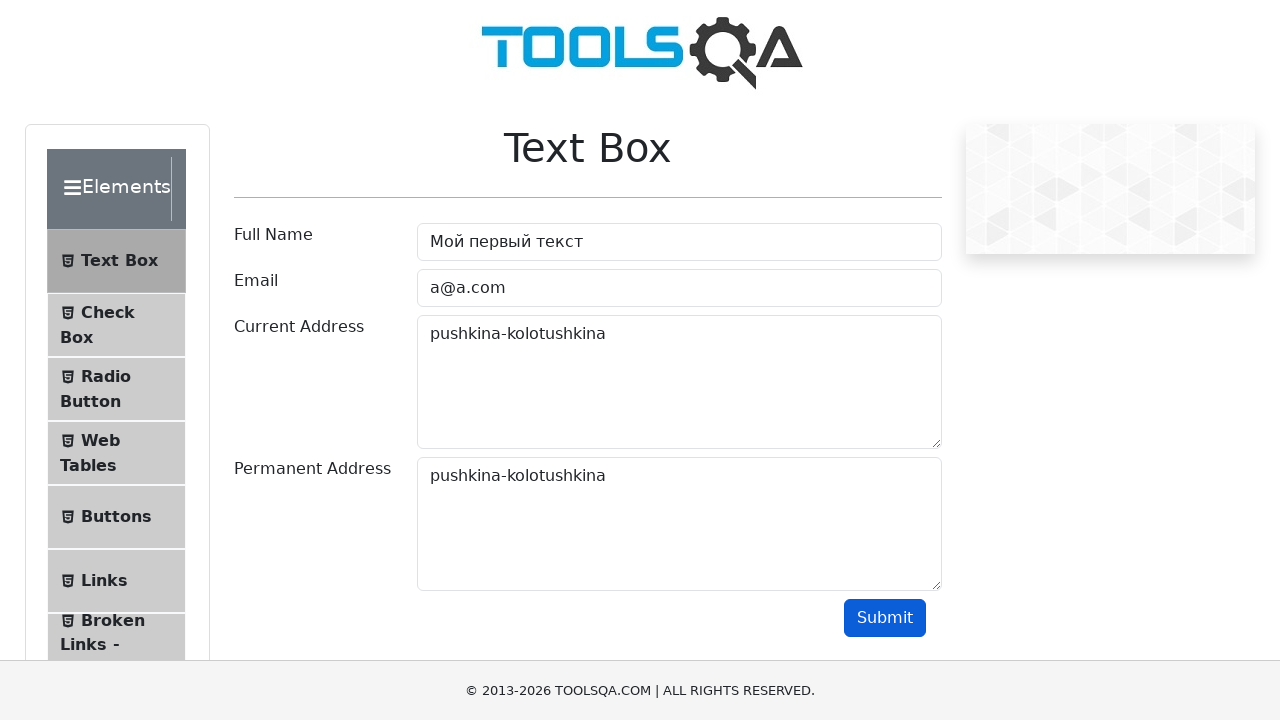

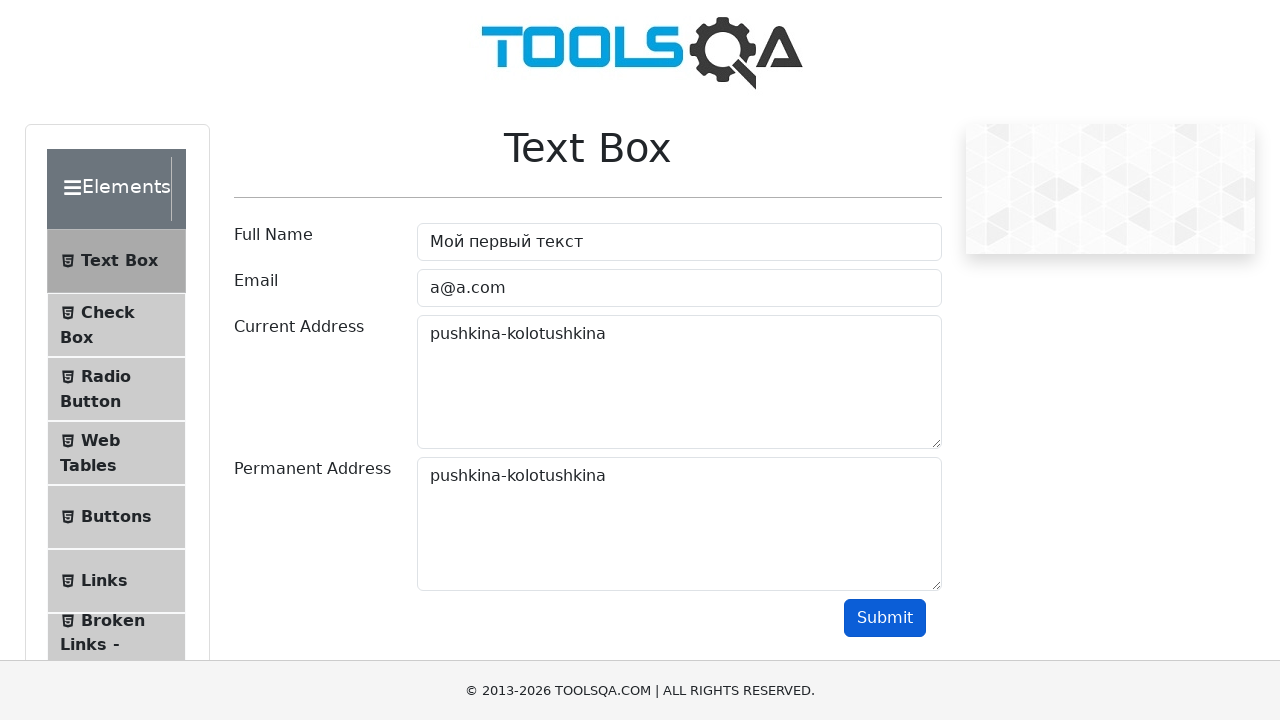